Fills out a practice form with various fields including name, email, gender, phone number, hobbies, and address, then submits the form

Starting URL: https://demoqa.com/automation-practice-form

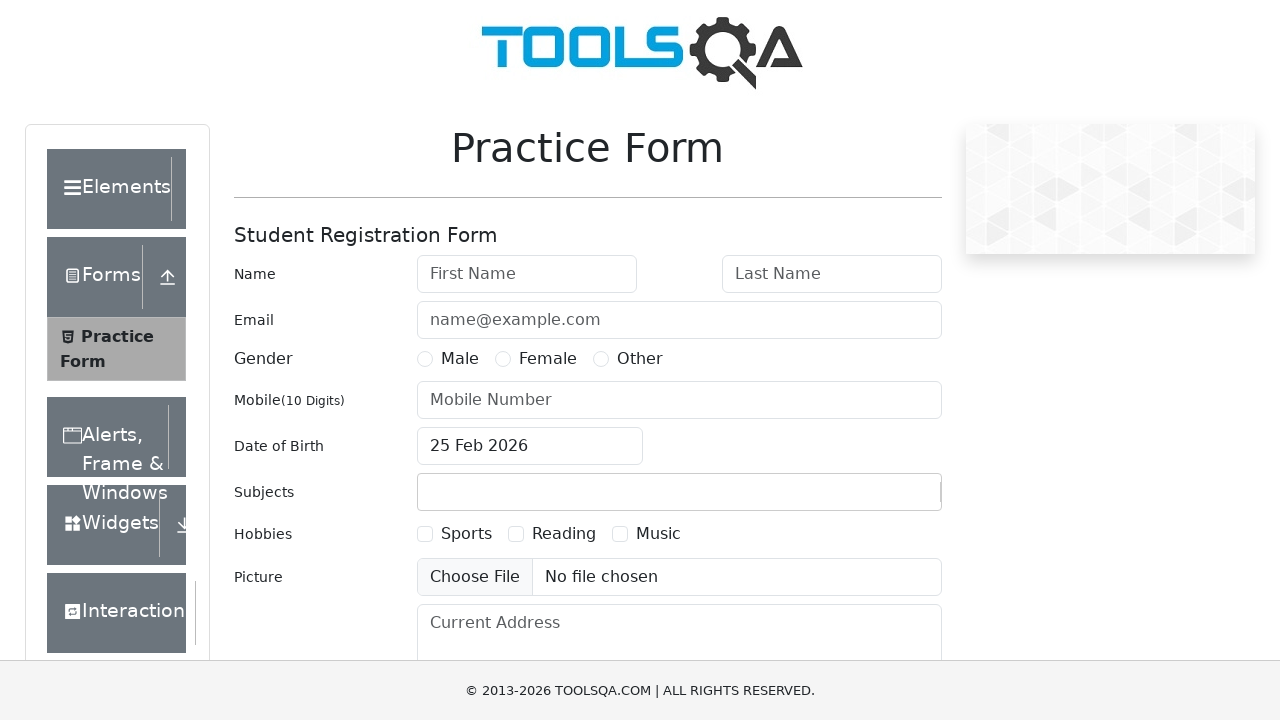

Filled first name field with 'Ömer' on #firstName
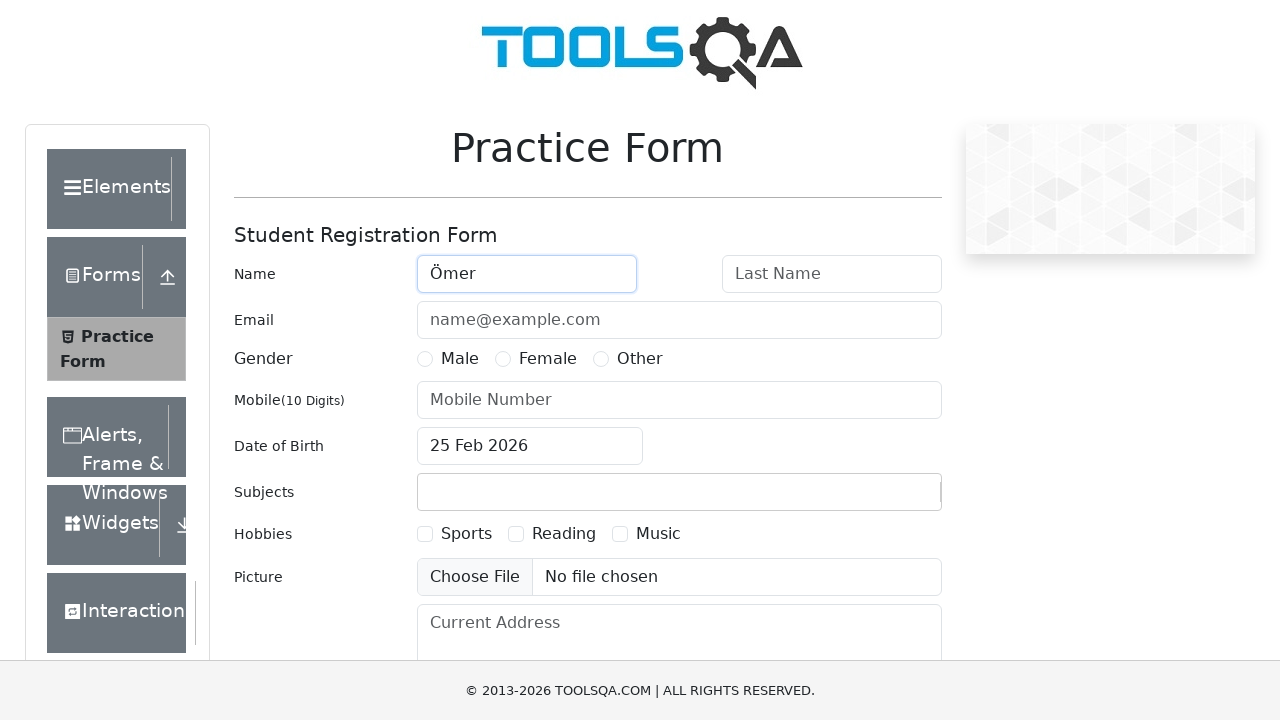

Filled last name field with 'Özdemir' on #lastName
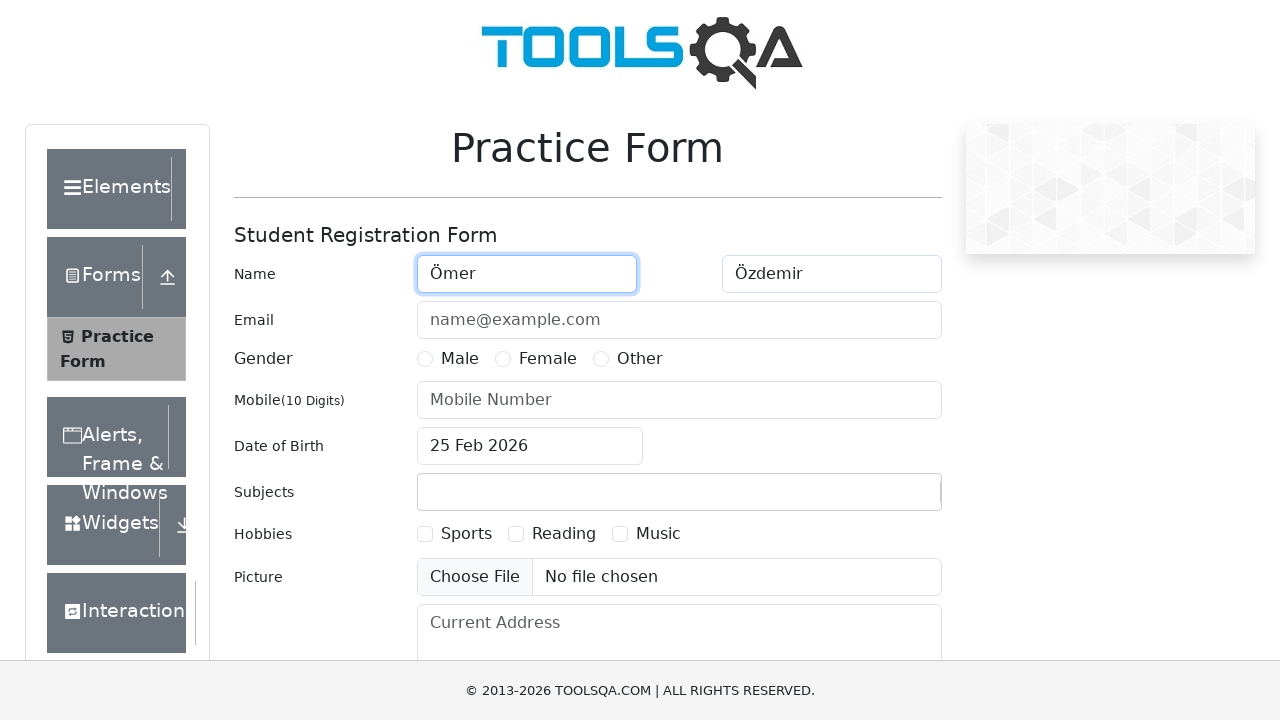

Filled email field with 'omer@gmail.com' on input[placeholder='name@example.com']
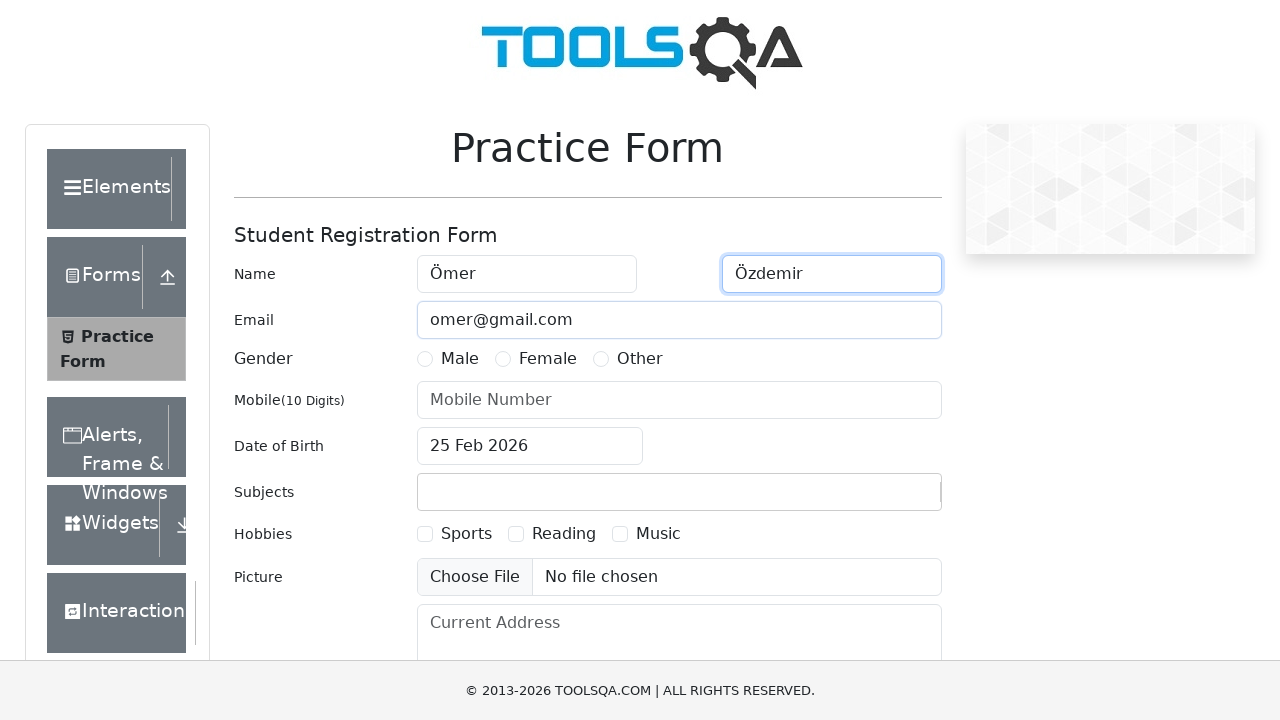

Selected Male gender radio button at (460, 359) on label[for='gender-radio-1']
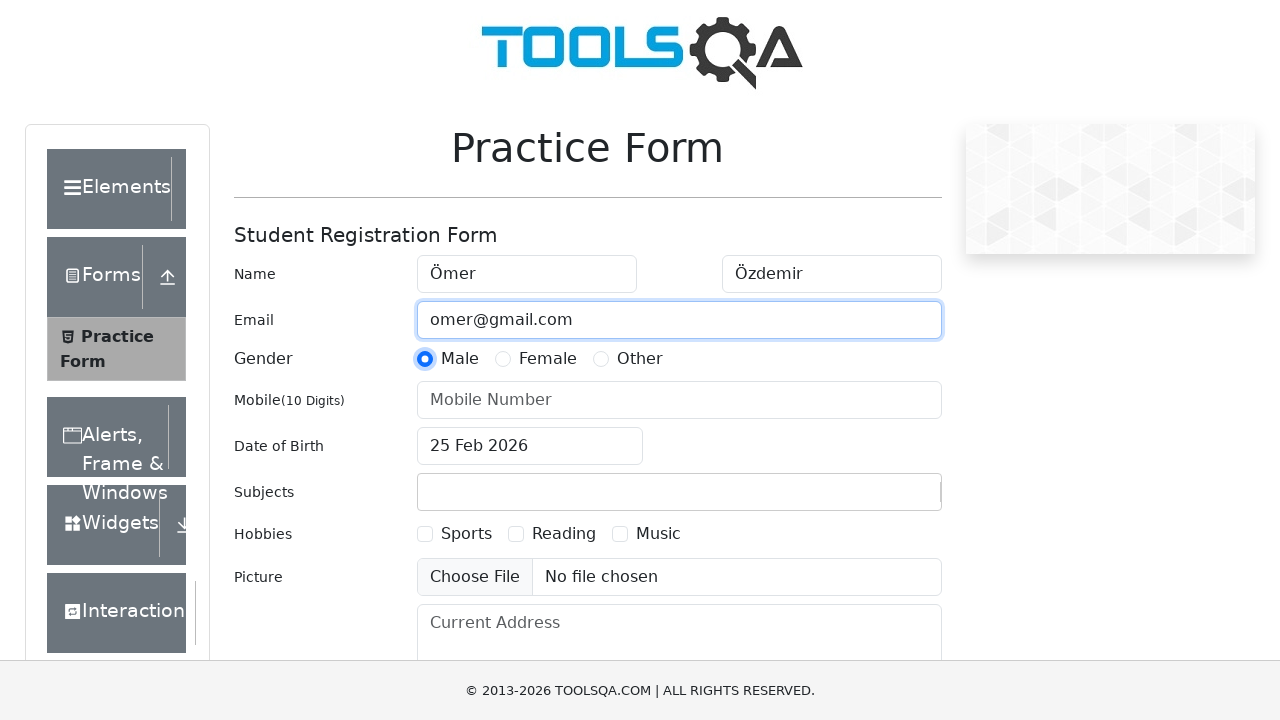

Filled phone number field with '0123324234' on #userNumber
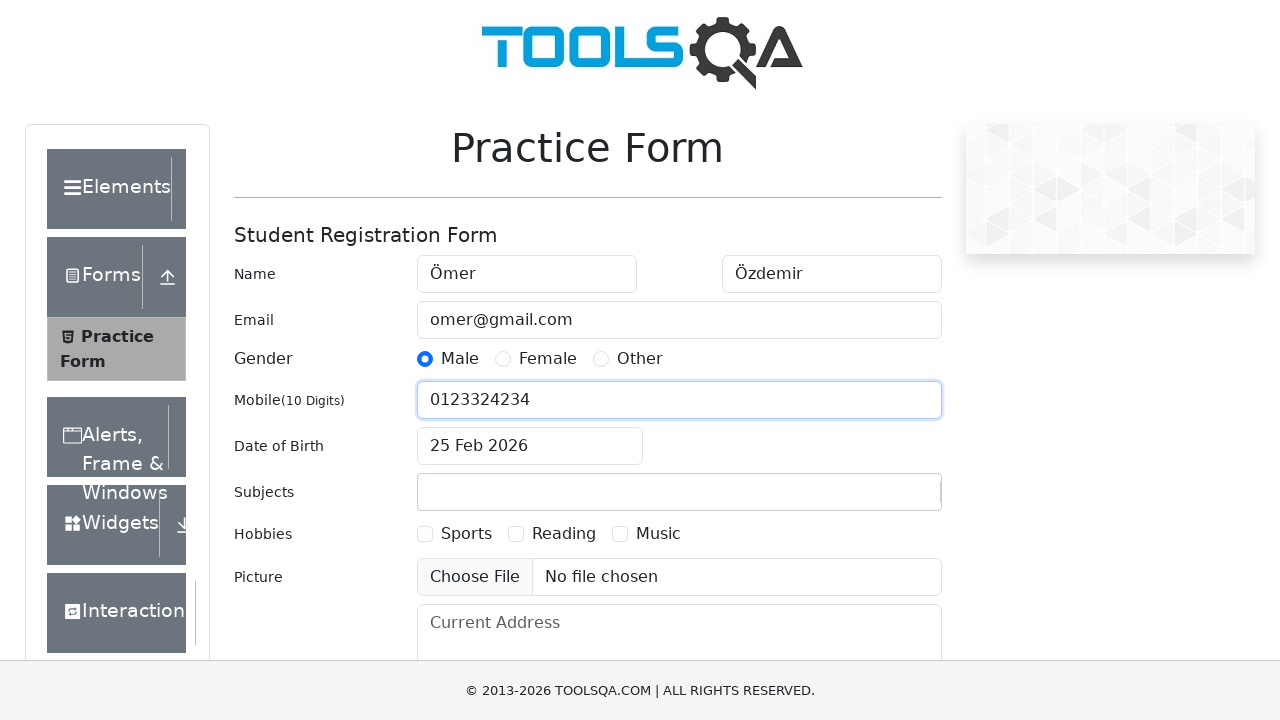

Selected Music hobbies checkbox at (658, 534) on label[for='hobbies-checkbox-3']
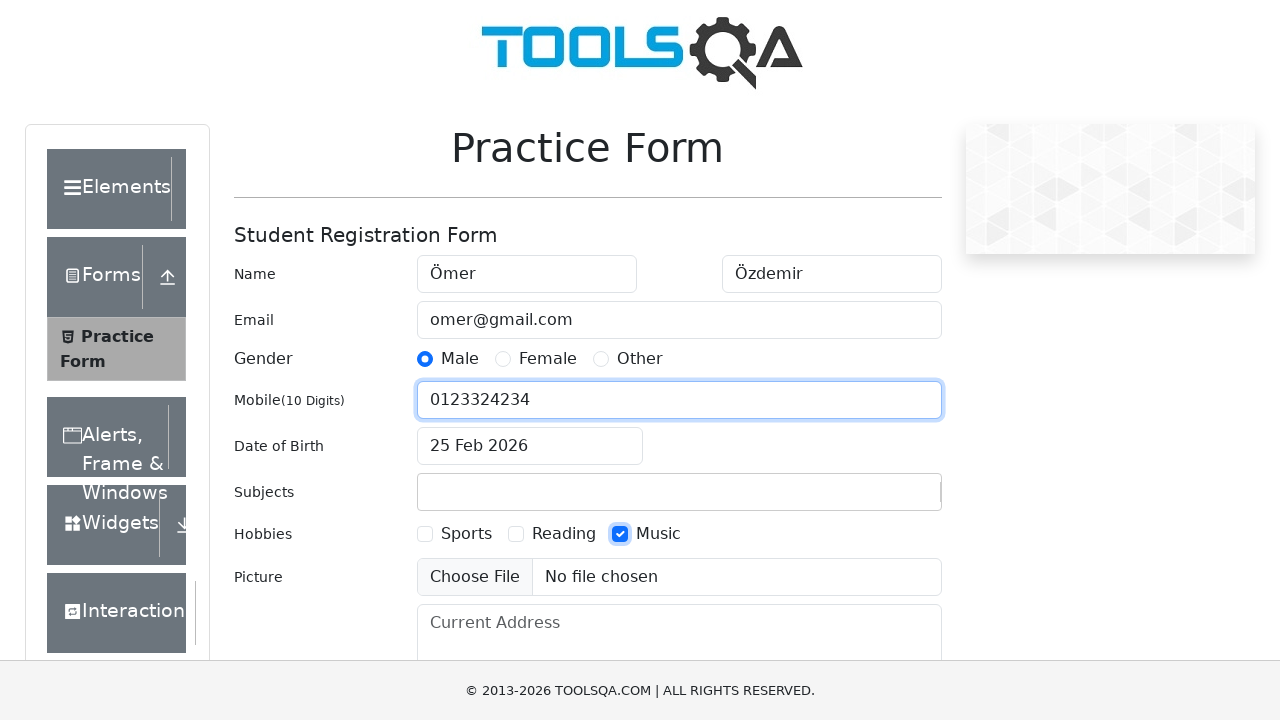

Filled current address field with 'Germany' on #currentAddress
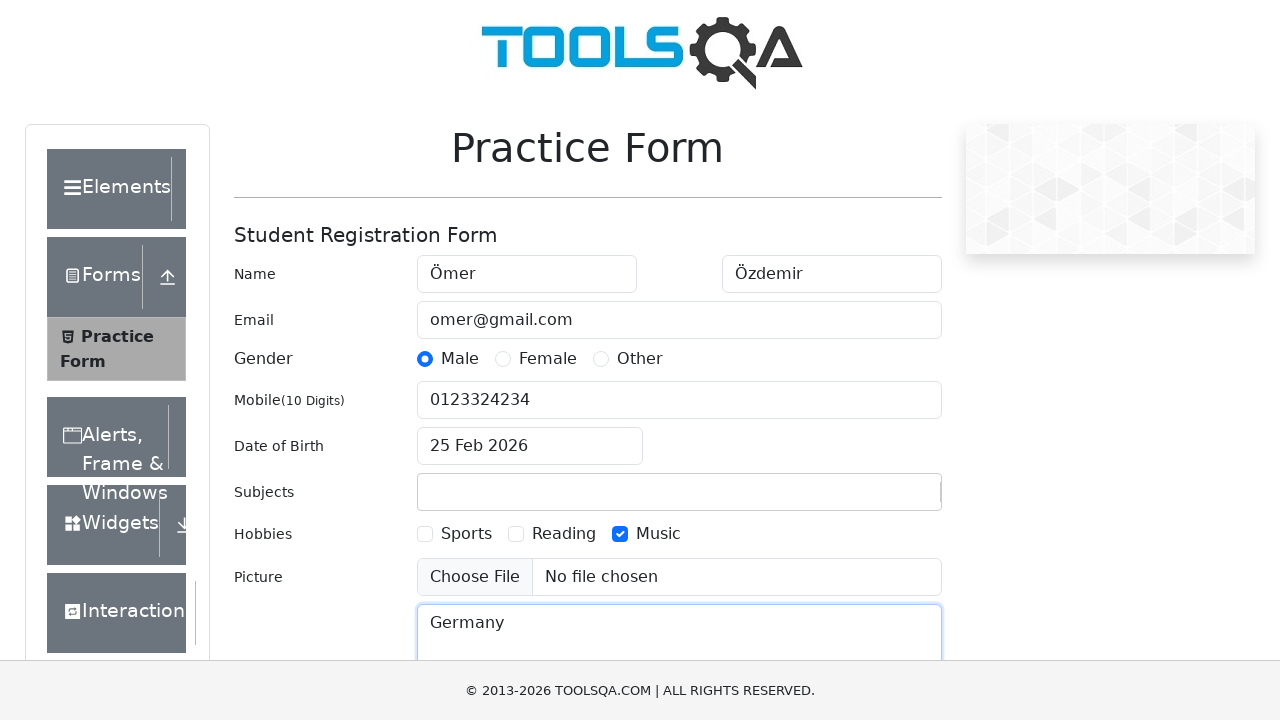

Clicked submit button to submit the form at (885, 499) on #submit
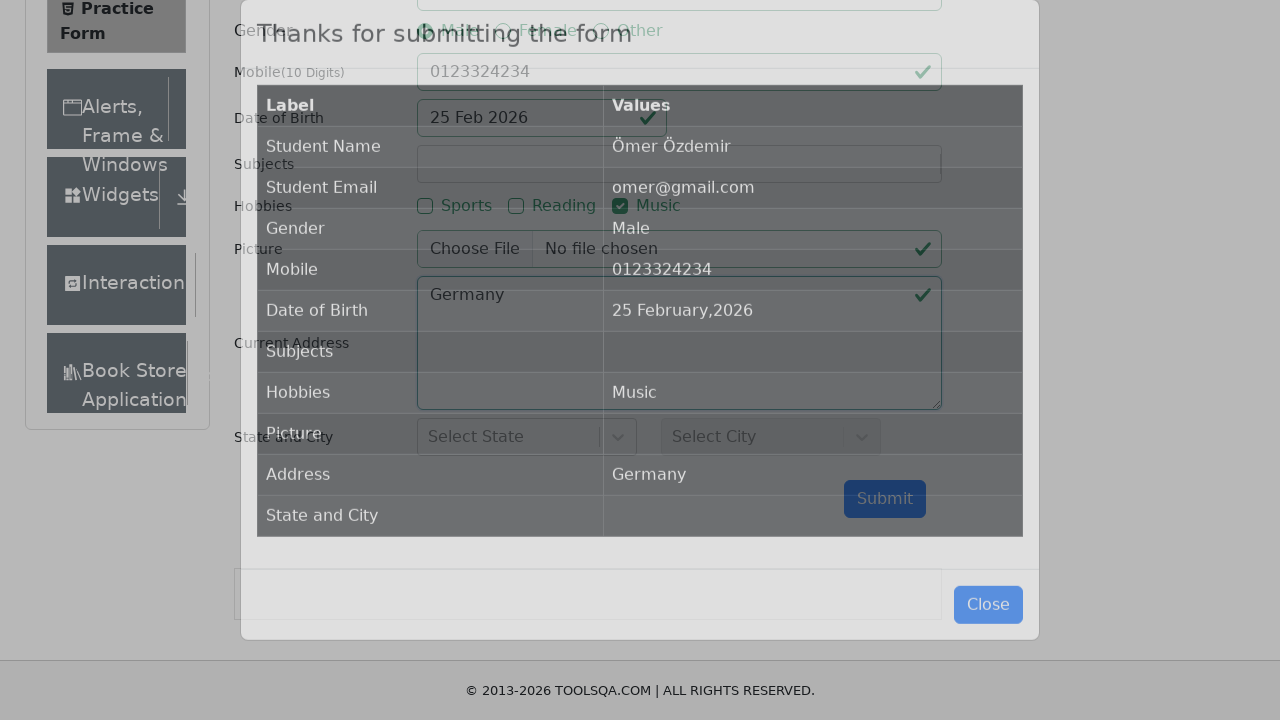

Form submission modal appeared and close button is visible
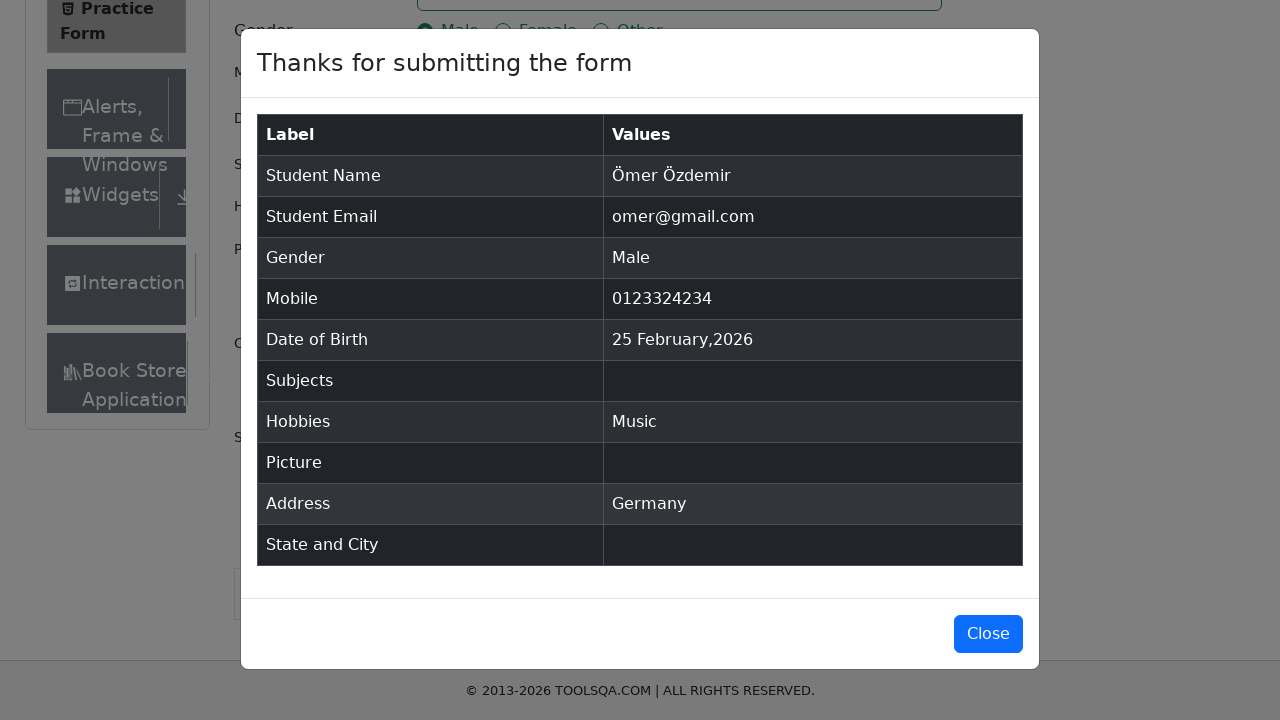

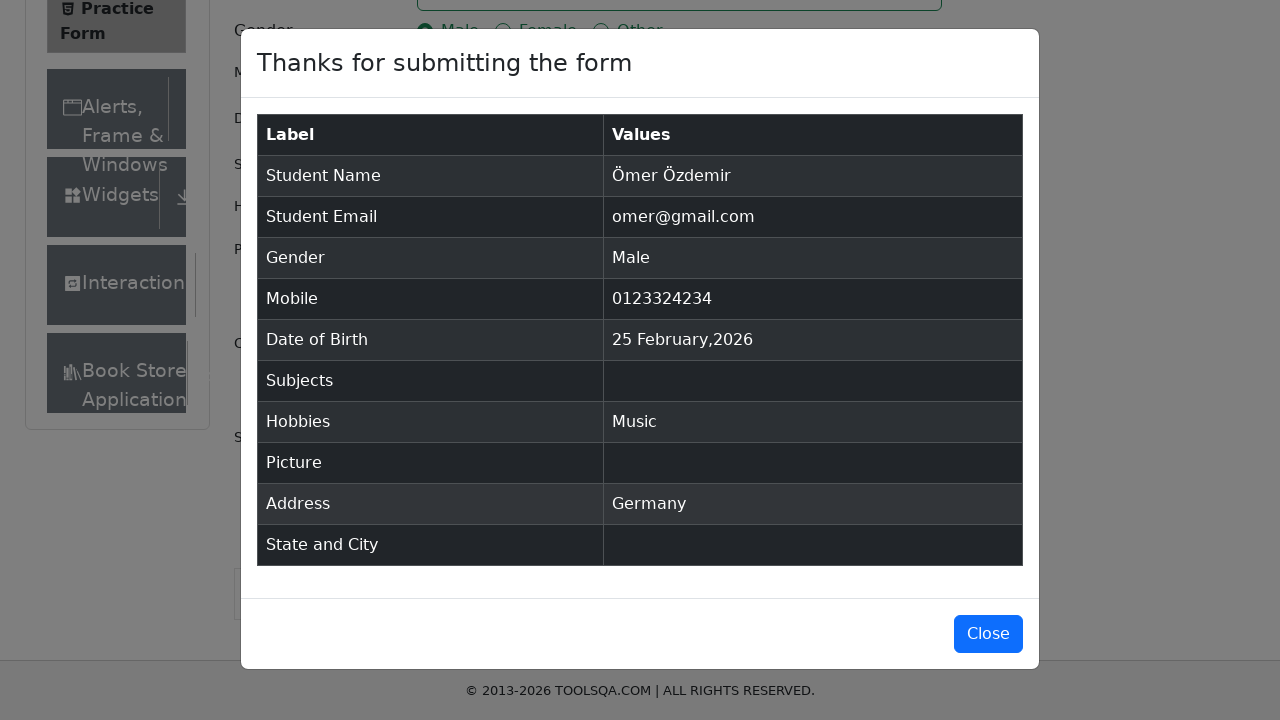